Navigates to Lightstreamer demos page and clicks on the header logo image to navigate to the main site.

Starting URL: https://demos.lightstreamer.com/

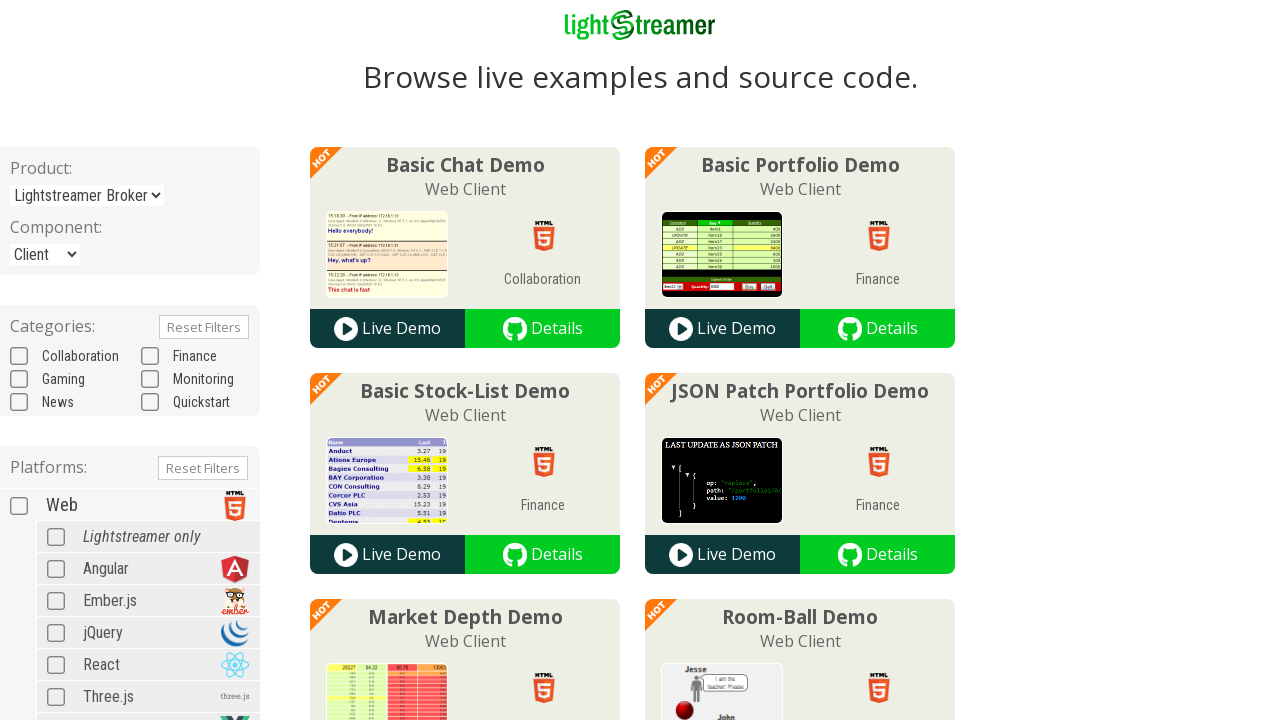

Waited for header logo image to be visible
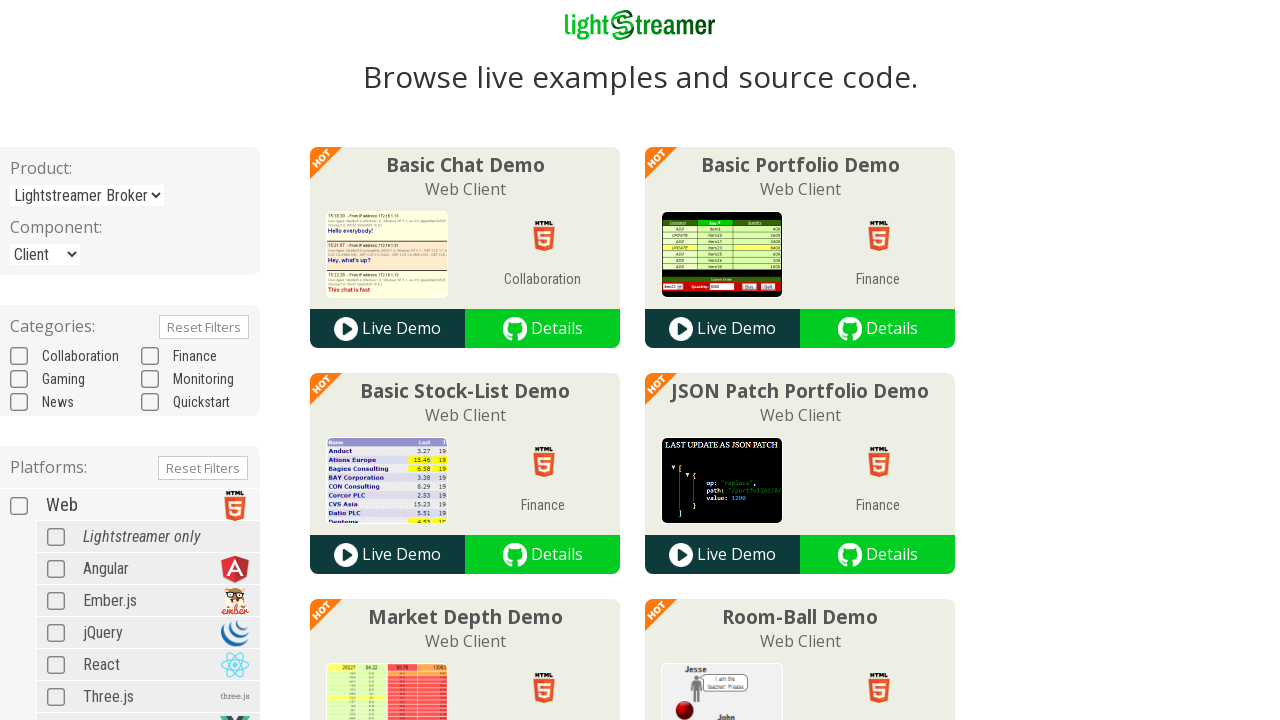

Clicked the header logo image to navigate to main site at (640, 26) on div.header a img
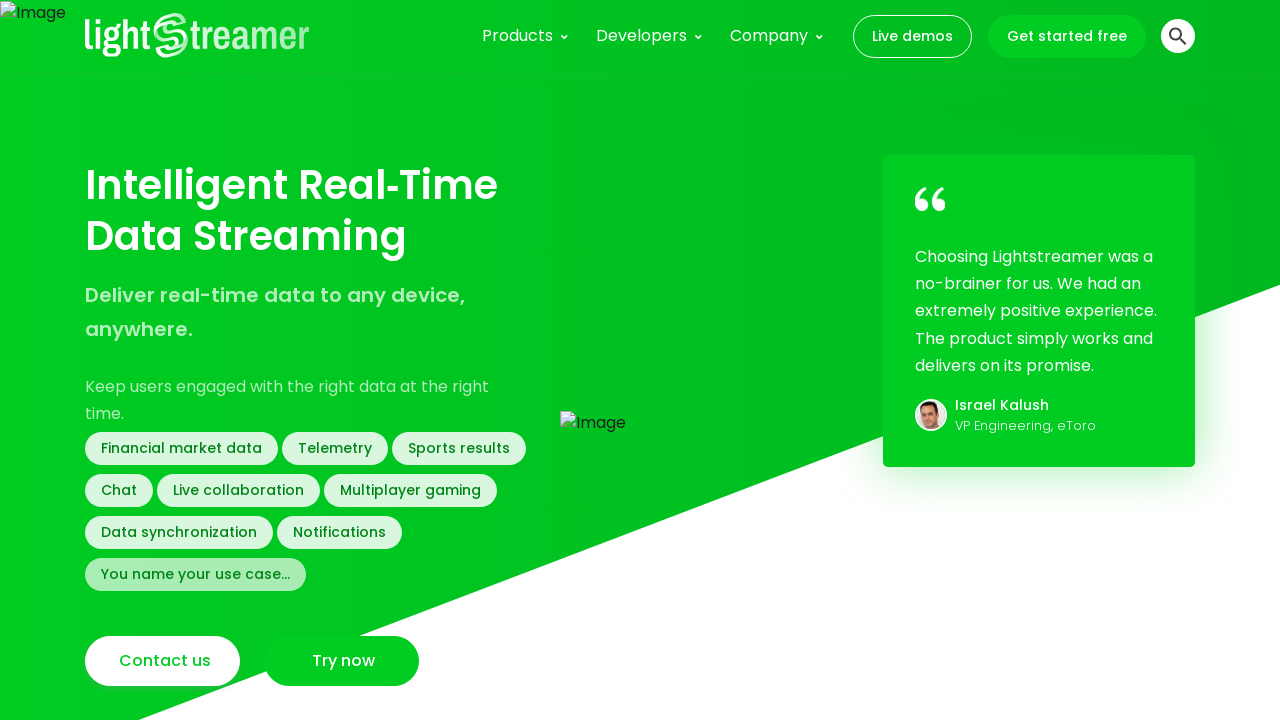

Navigation to main site completed
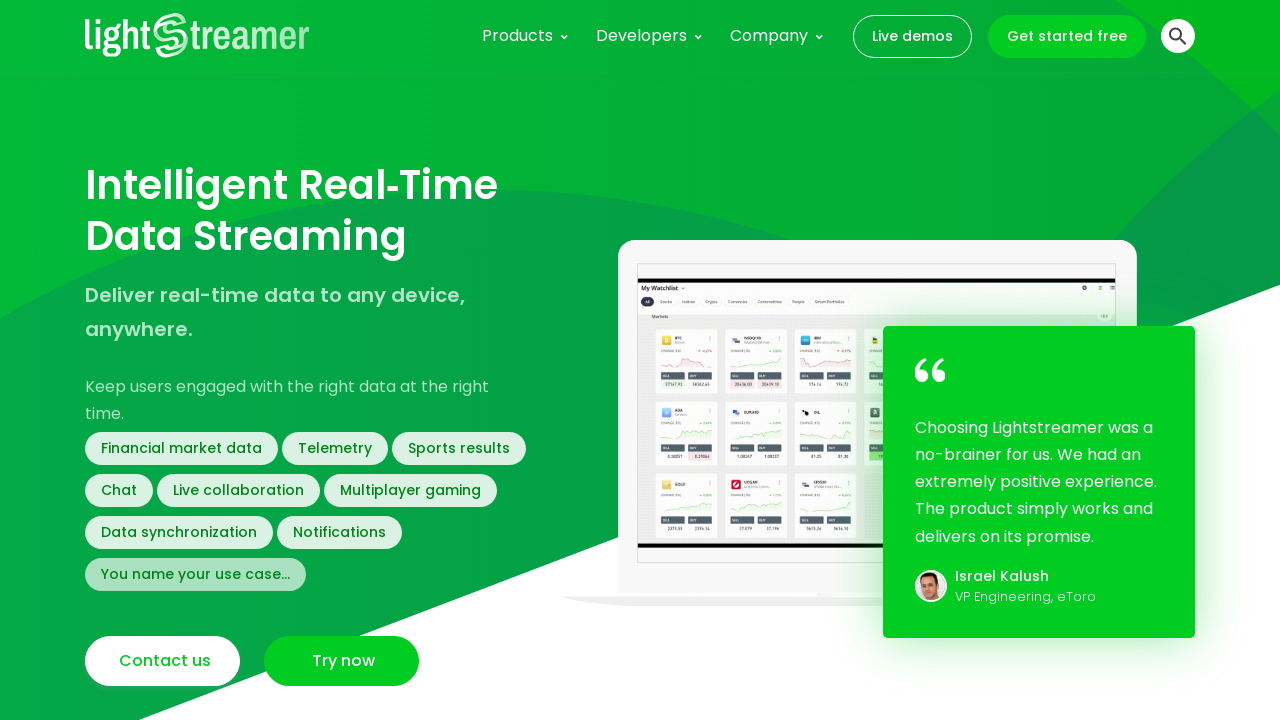

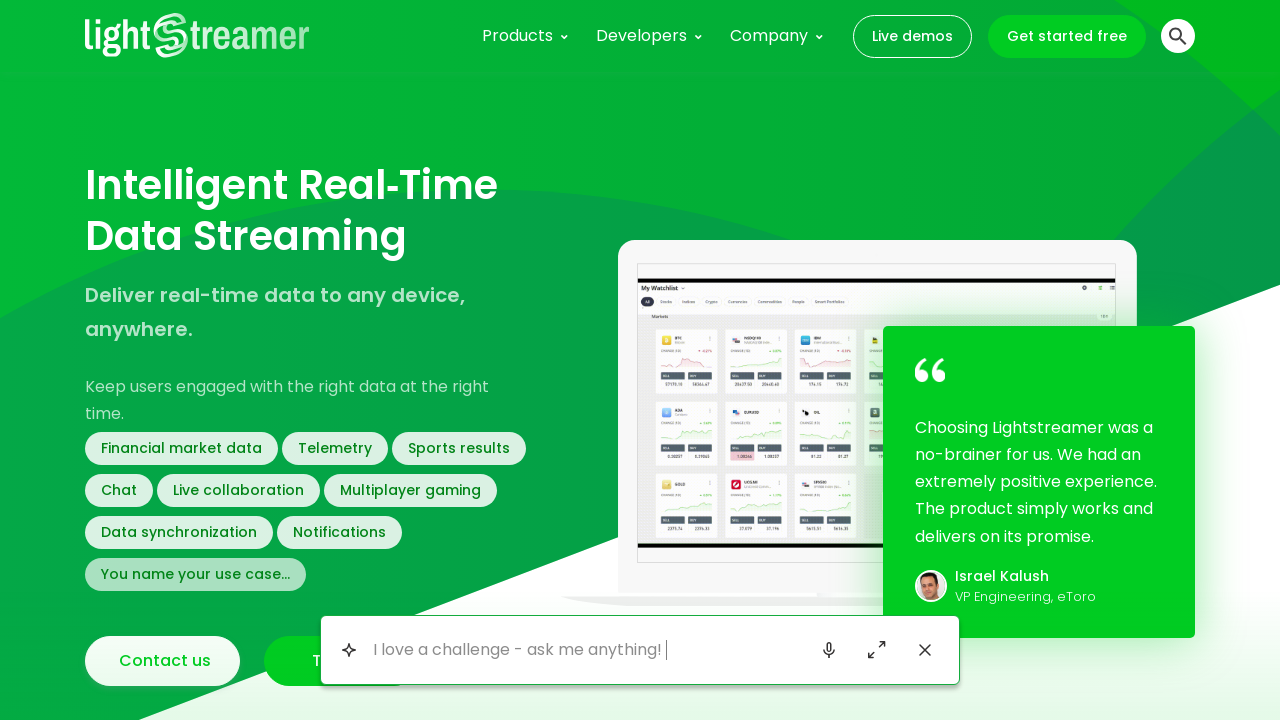